Tests clicking a button that triggers a confirm popup, accepts it, and verifies the confirmation message

Starting URL: https://kristinek.github.io/site/examples/alerts_popups

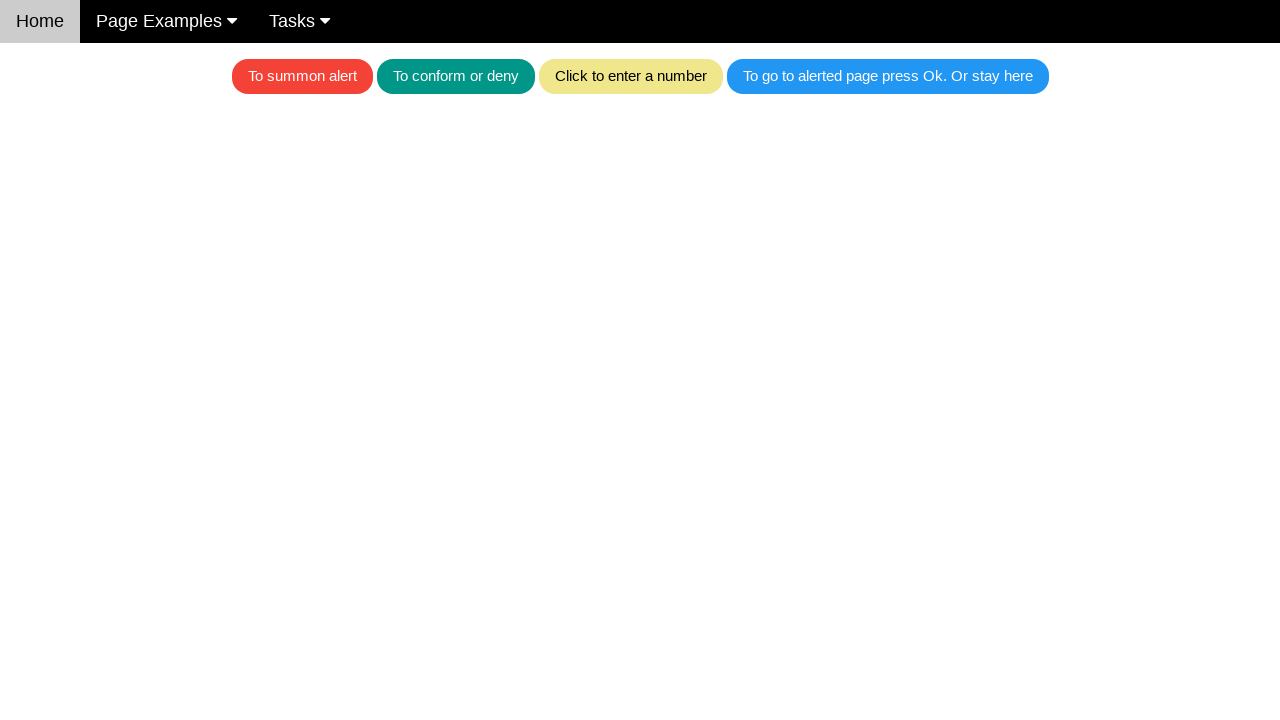

Set up dialog handler to automatically accept confirm popups
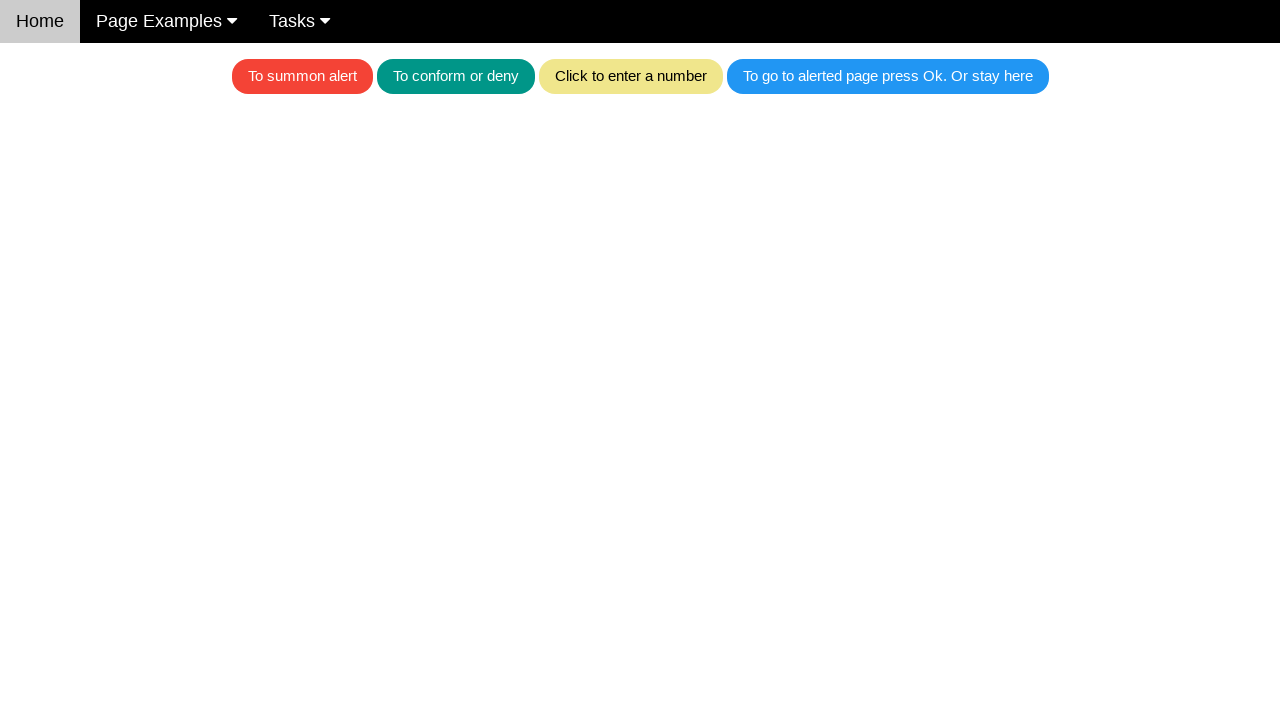

Clicked the teal button to trigger confirm popup at (456, 76) on .w3-teal
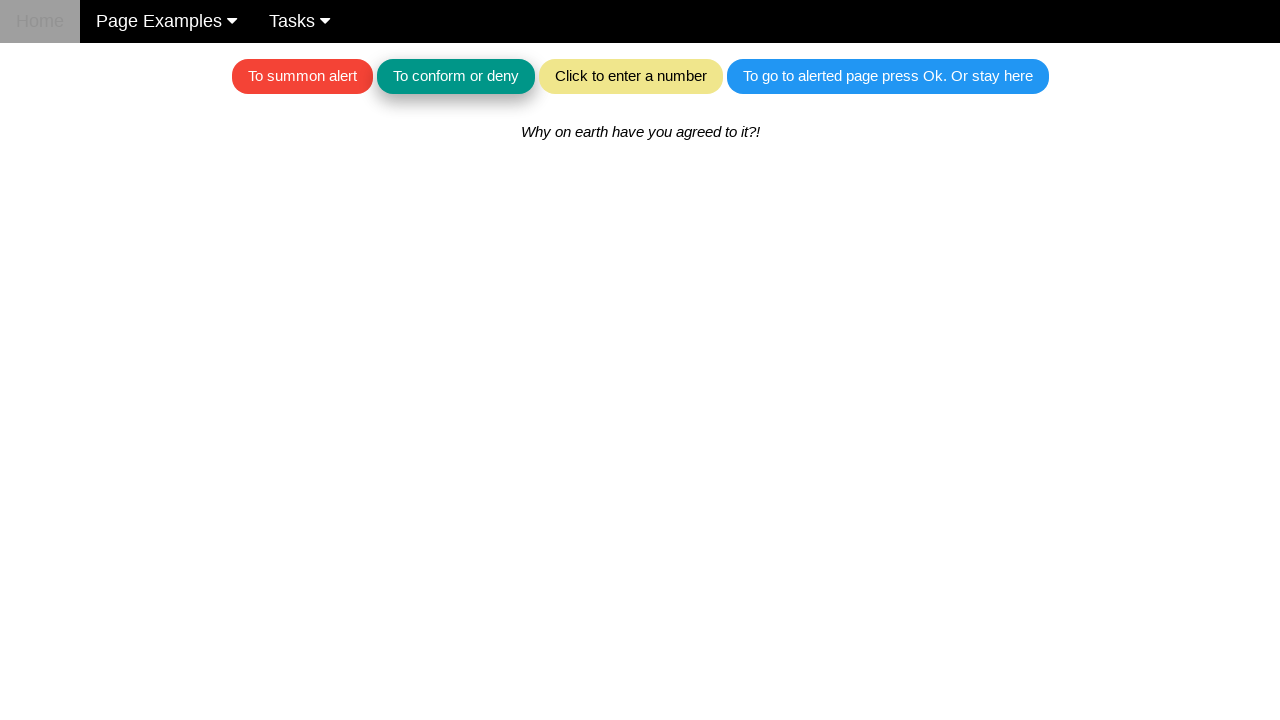

Waited for result text element to appear
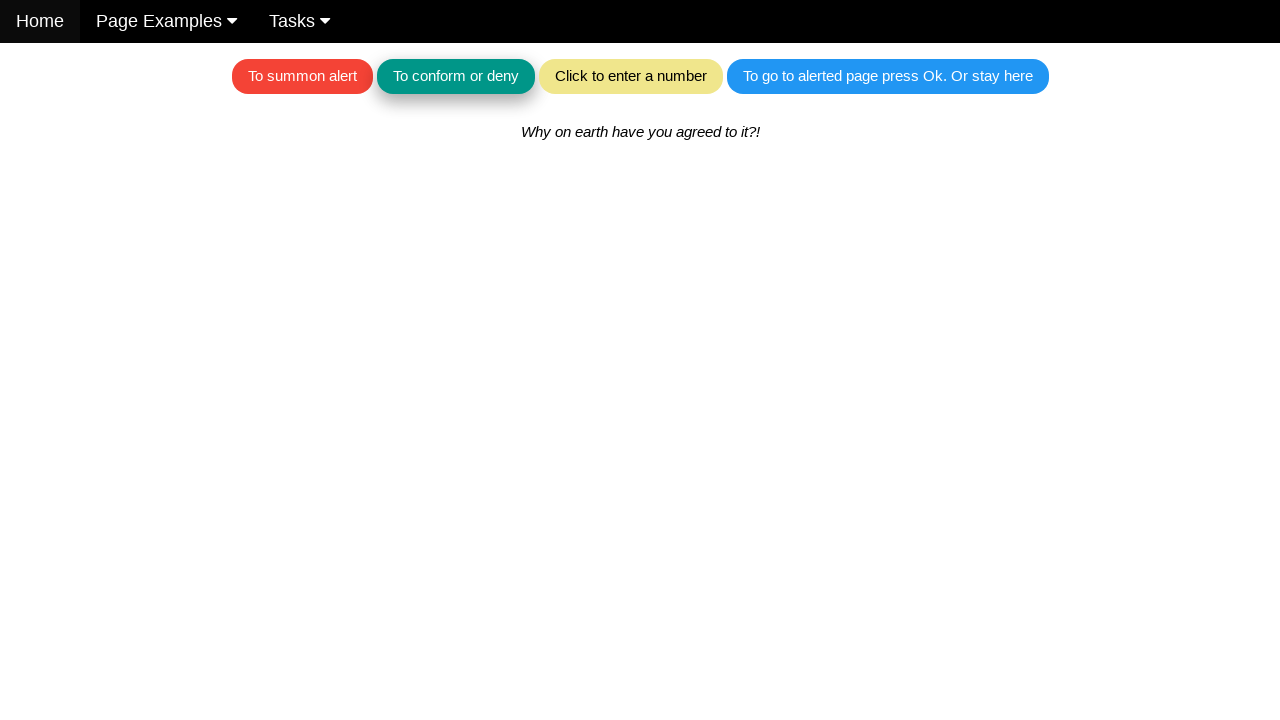

Verified confirmation message displays 'Why on earth have you agreed to it?!'
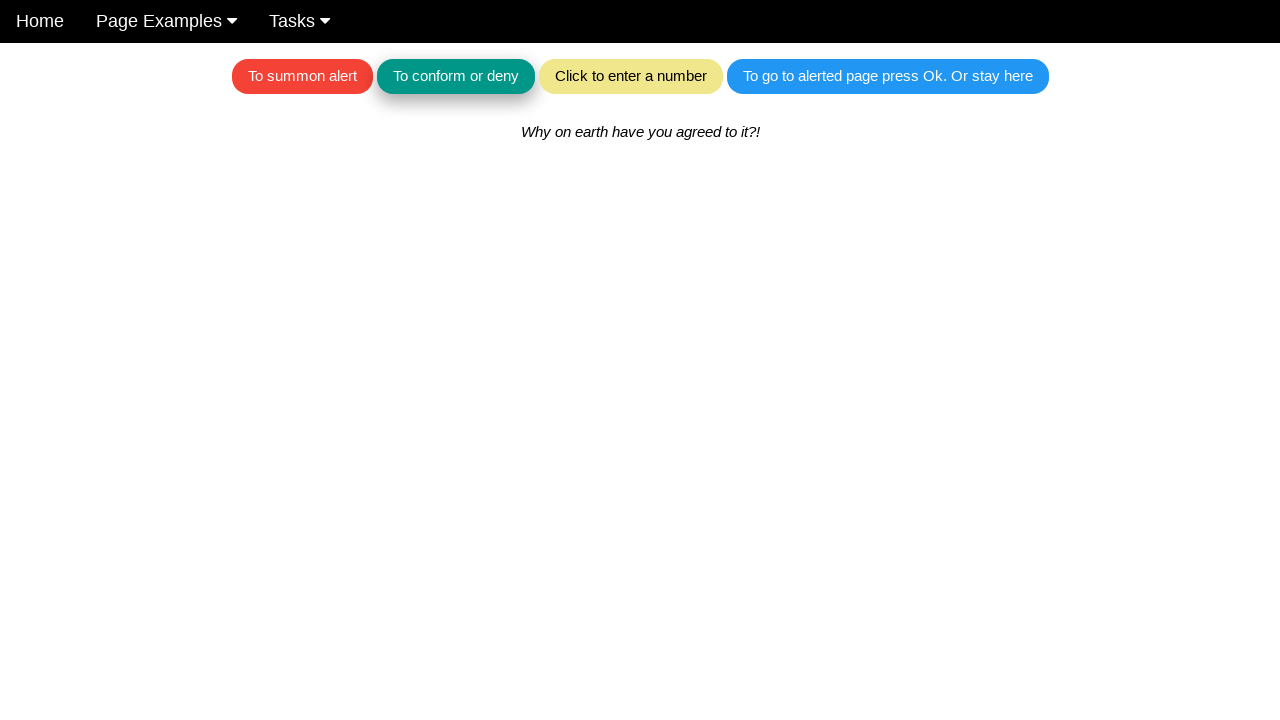

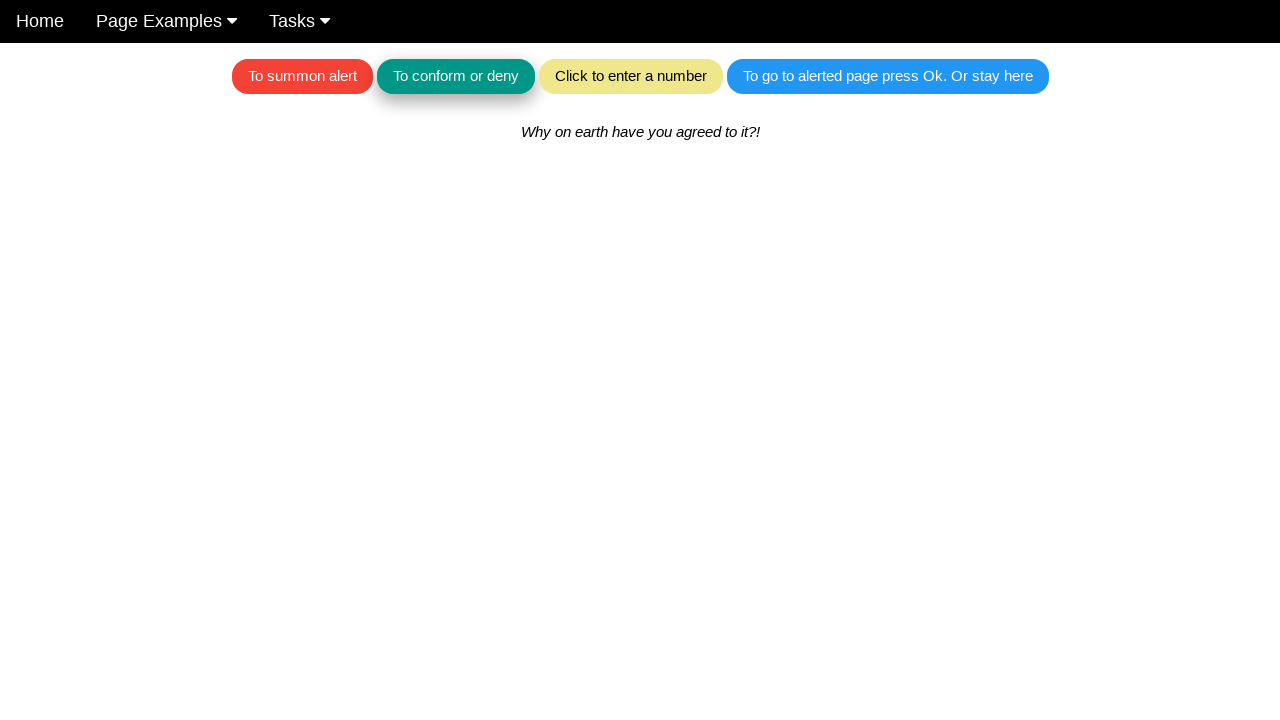